Tests mobile responsiveness by setting a mobile viewport size and clicking the hamburger/menu button if present.

Starting URL: https://afritrade-export.vercel.app

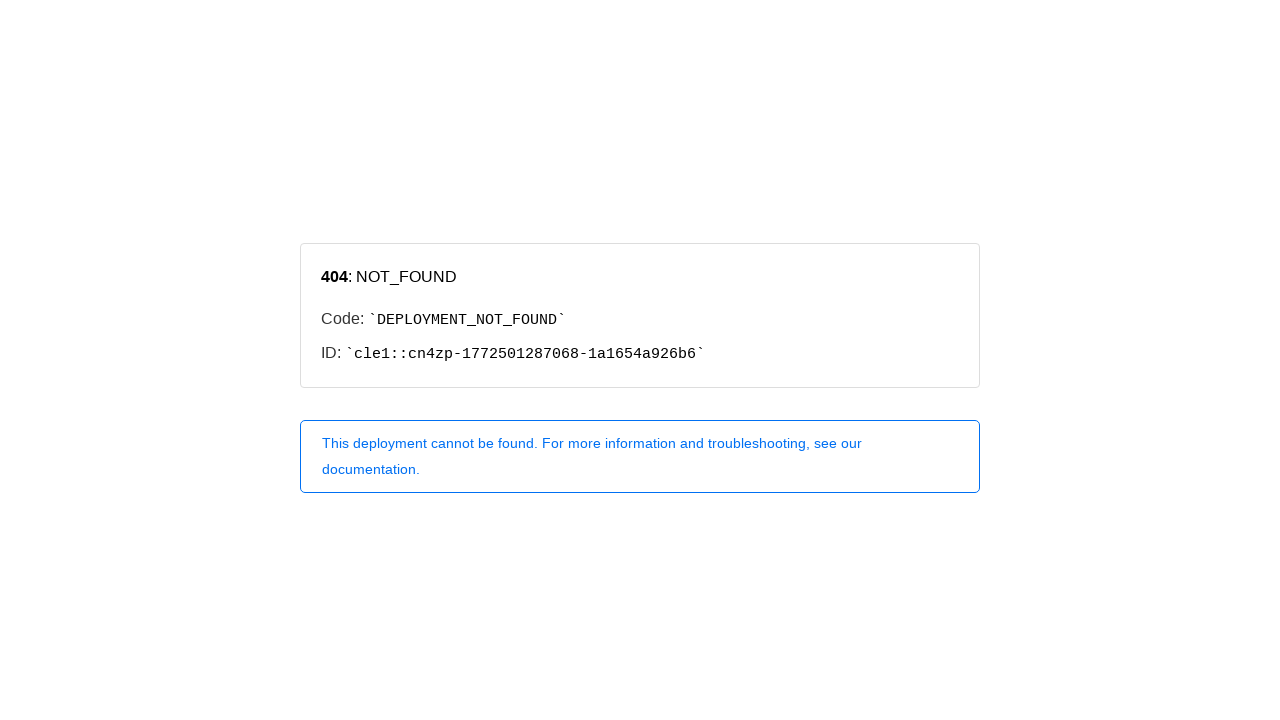

Set viewport to mobile size (375x812 - iPhone X dimensions)
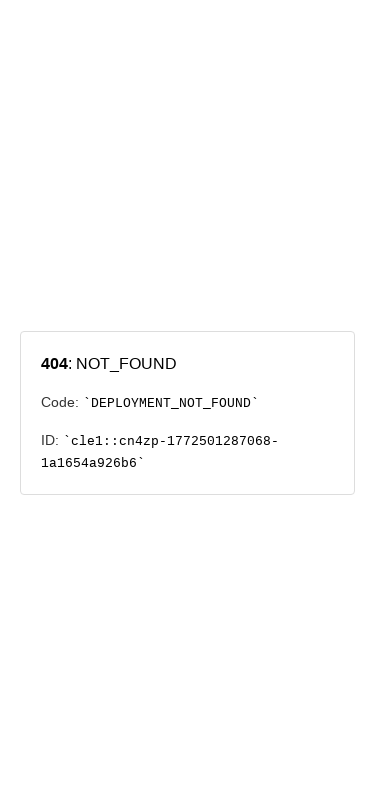

Waited for page to adjust to mobile viewport
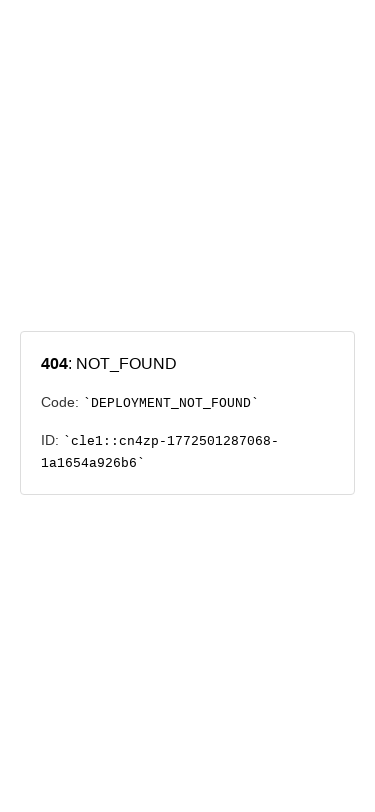

Searched for mobile menu button (hamburger icon)
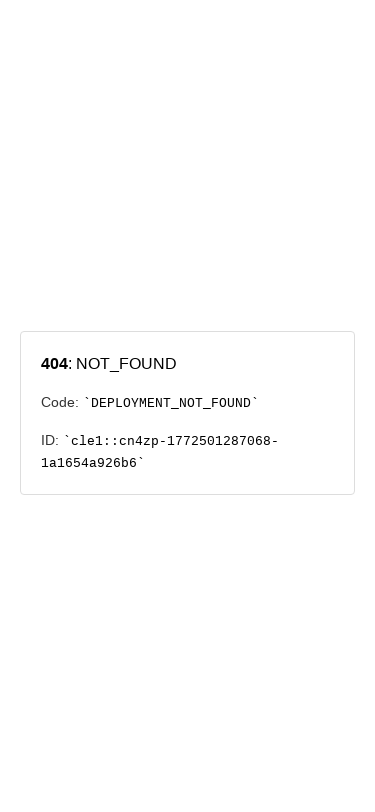

Mobile menu button not found on page
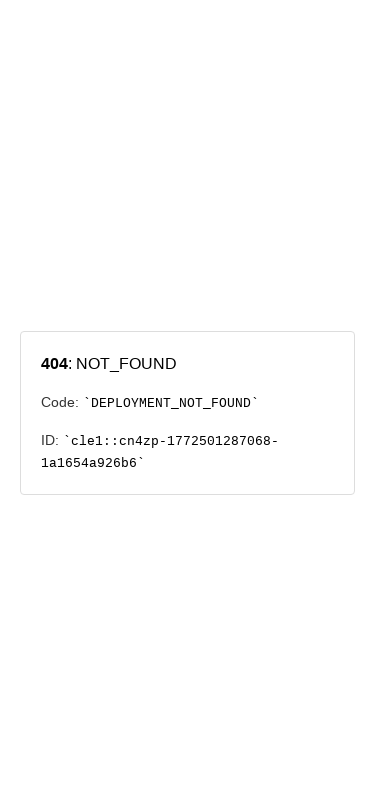

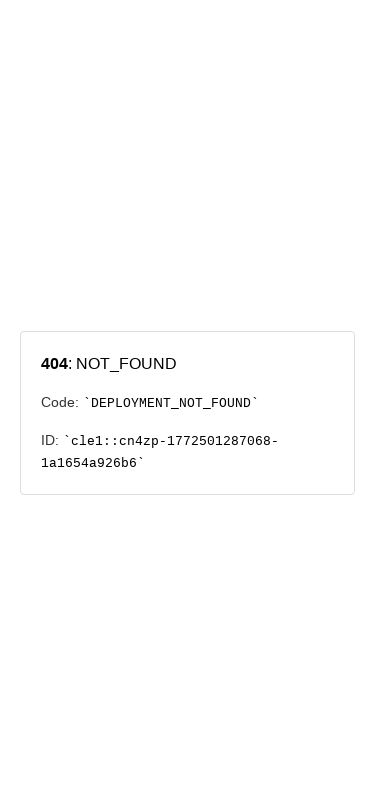